Solves a math problem by extracting a value from an element attribute, calculating the result, and submitting the form with checkbox selections

Starting URL: http://suninjuly.github.io/get_attribute.html

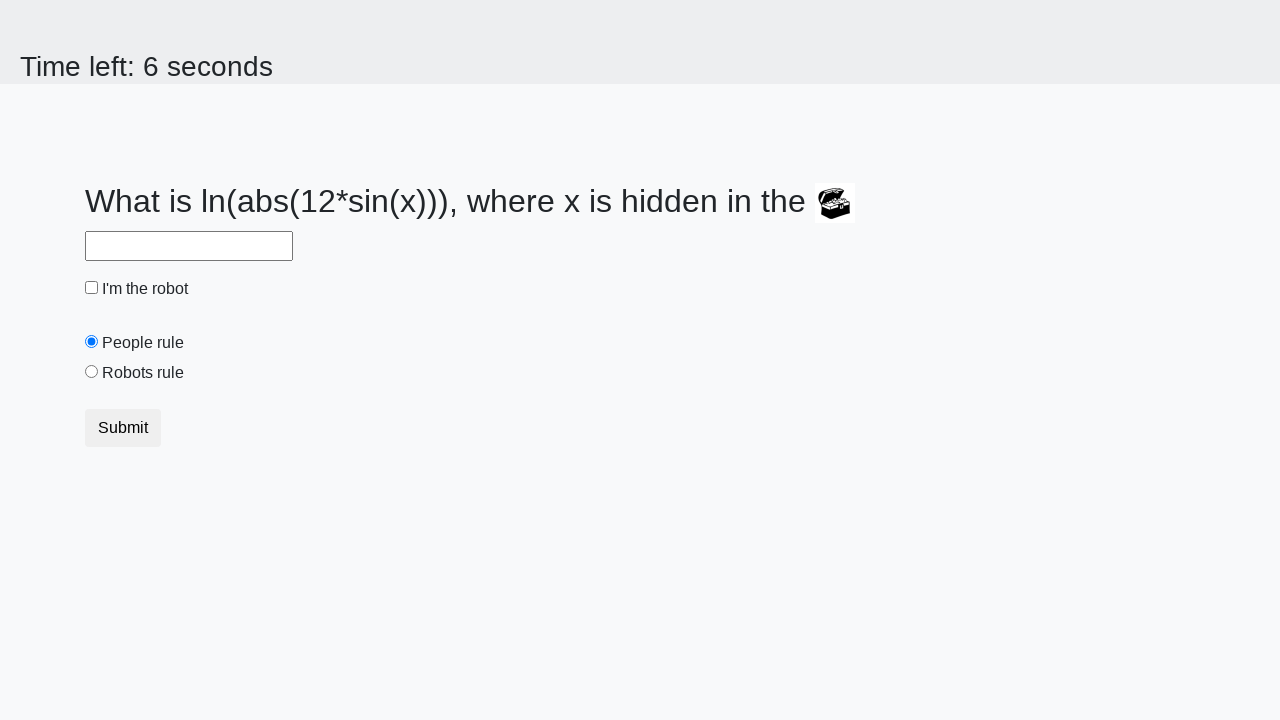

Located treasure element
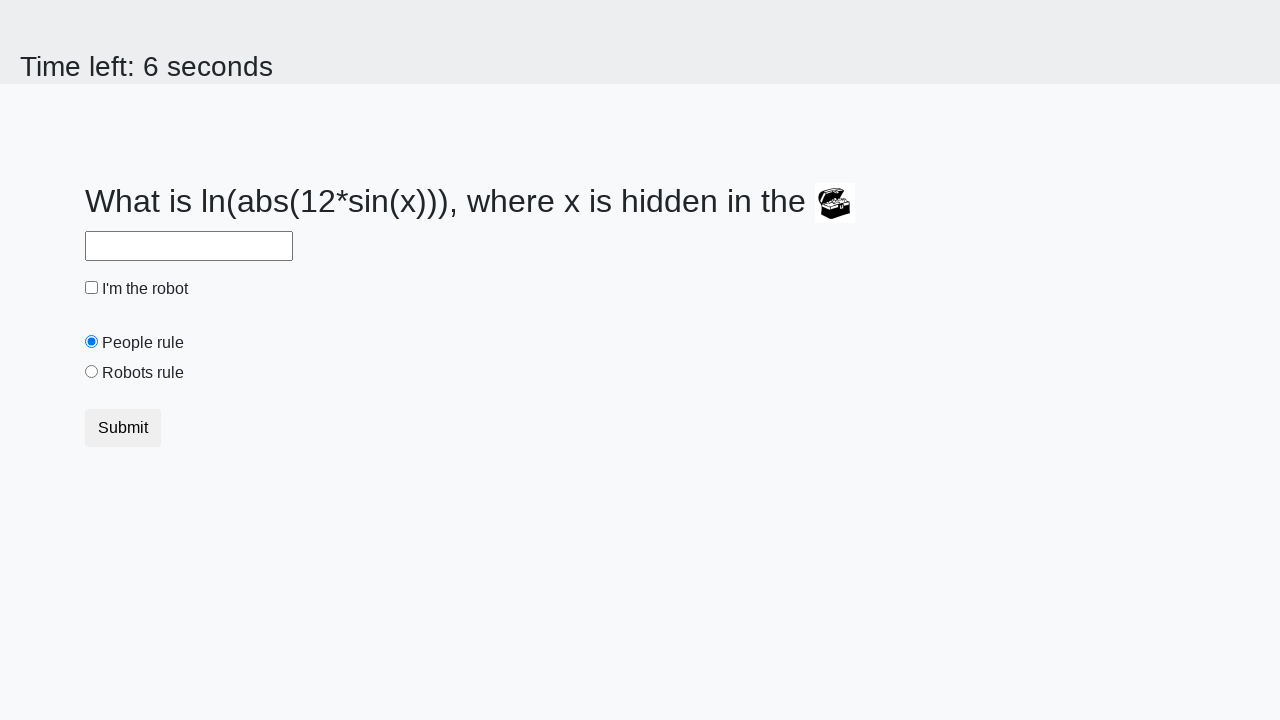

Extracted valuex attribute value: 484
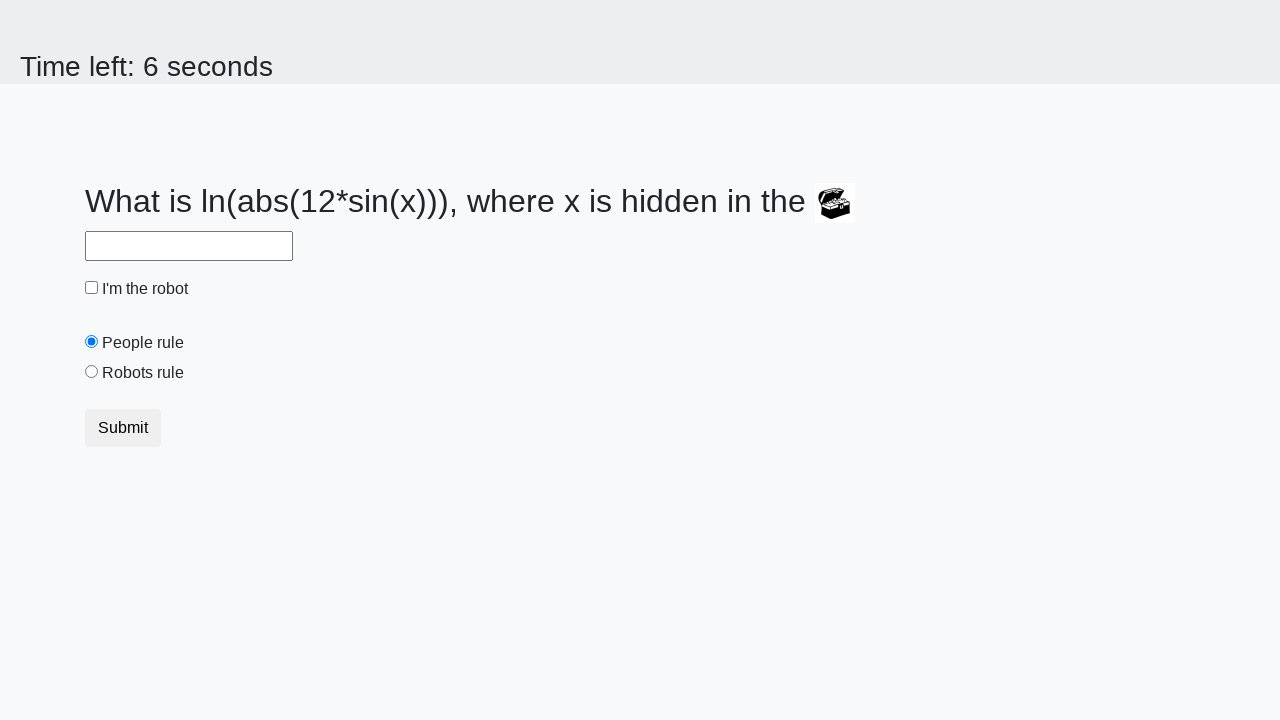

Calculated result using math formula: 0.8424442151588027
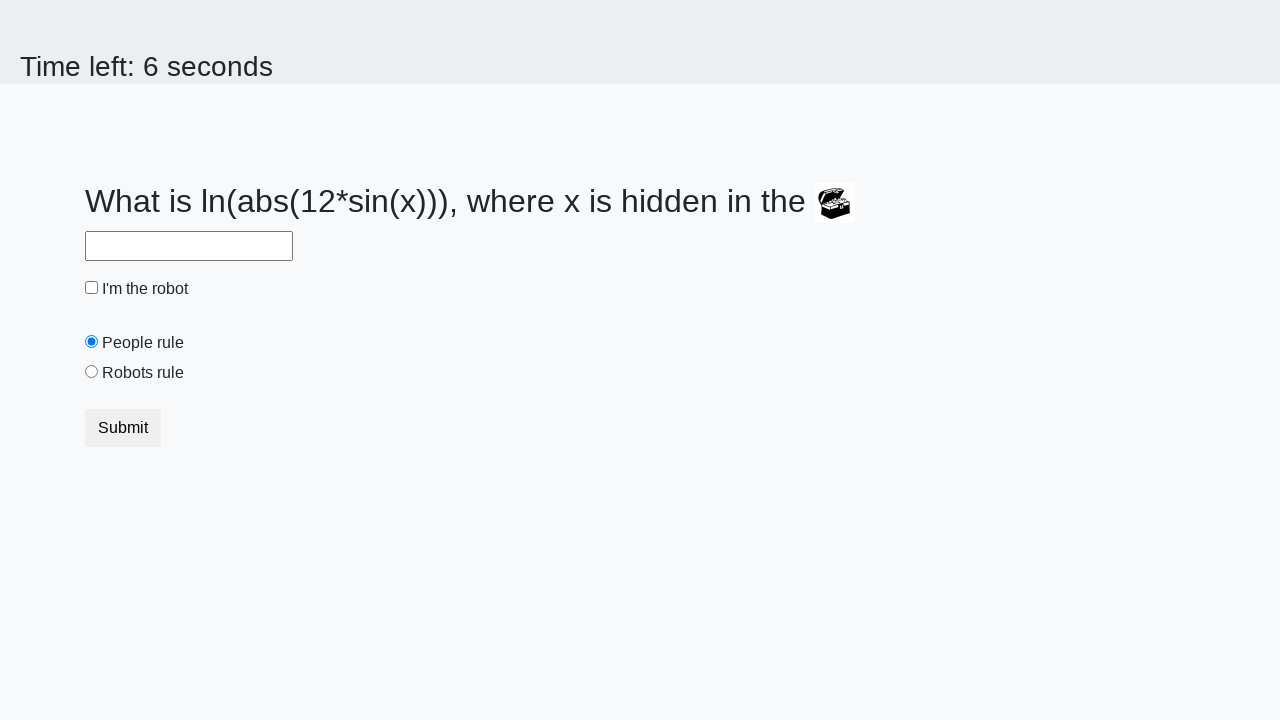

Filled answer field with calculated value: 0.8424442151588027 on #answer
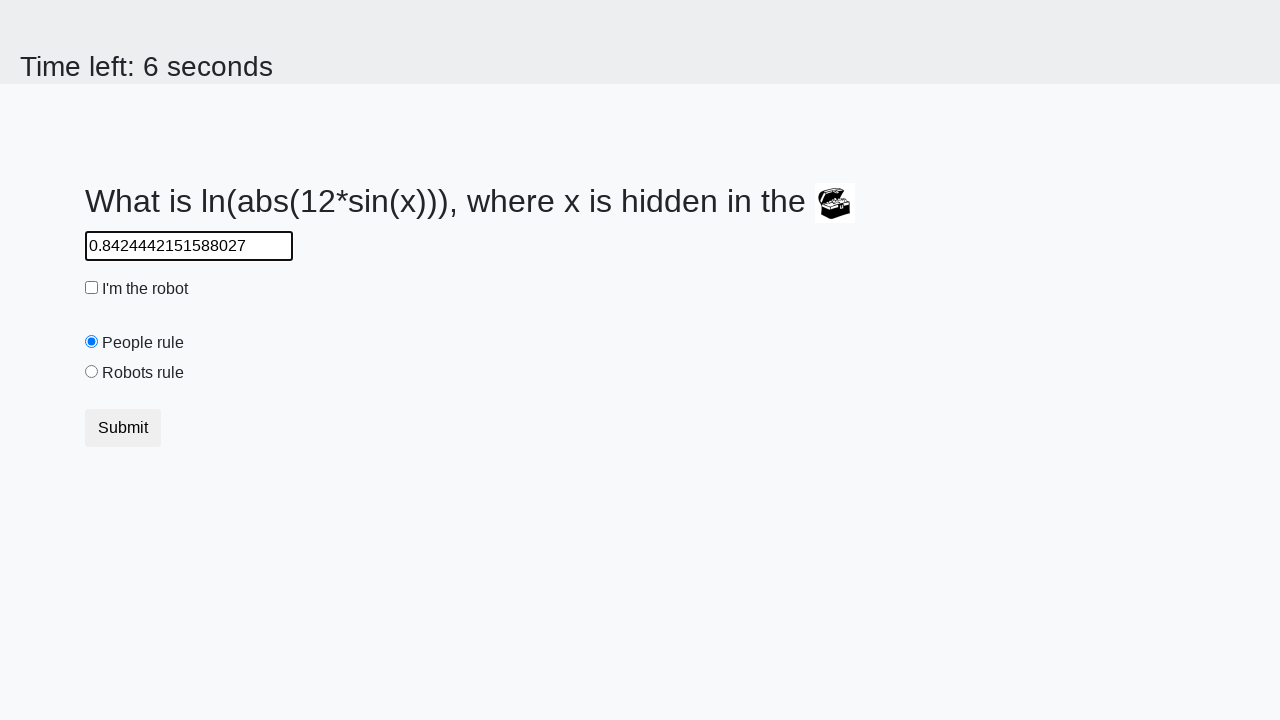

Clicked robot checkbox at (92, 288) on #robotCheckbox
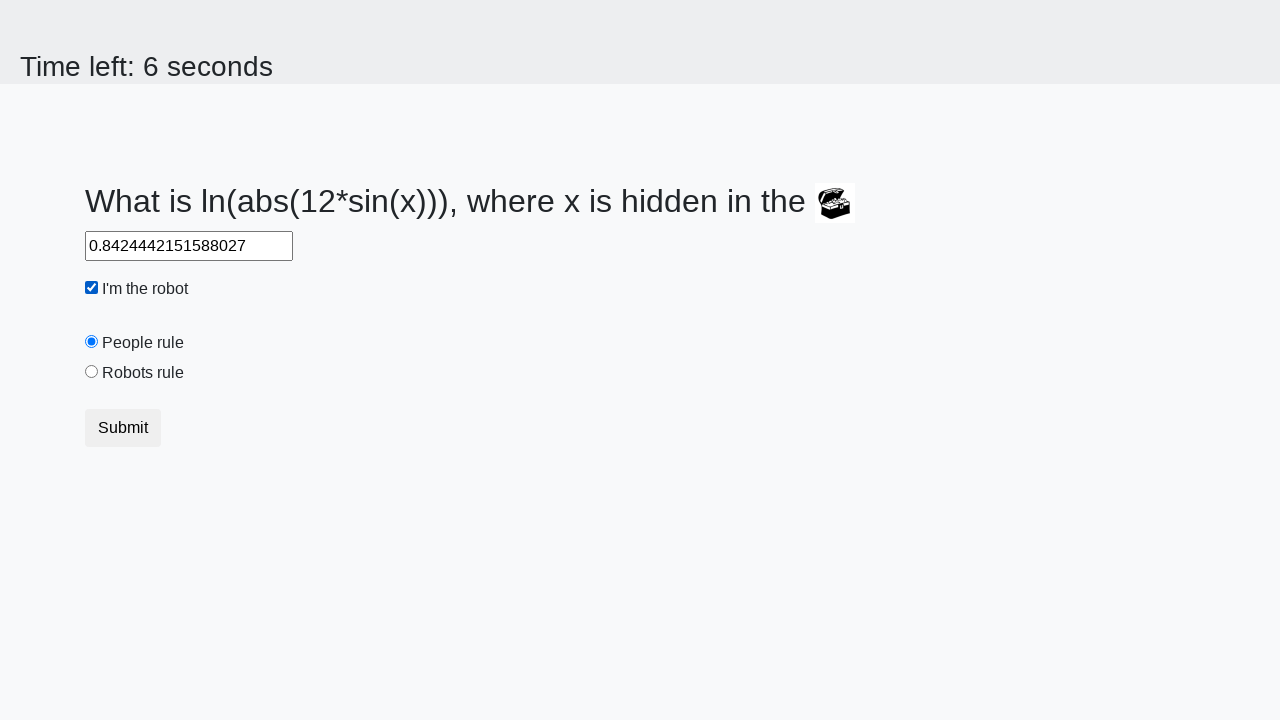

Selected robots rule radio button at (92, 372) on #robotsRule
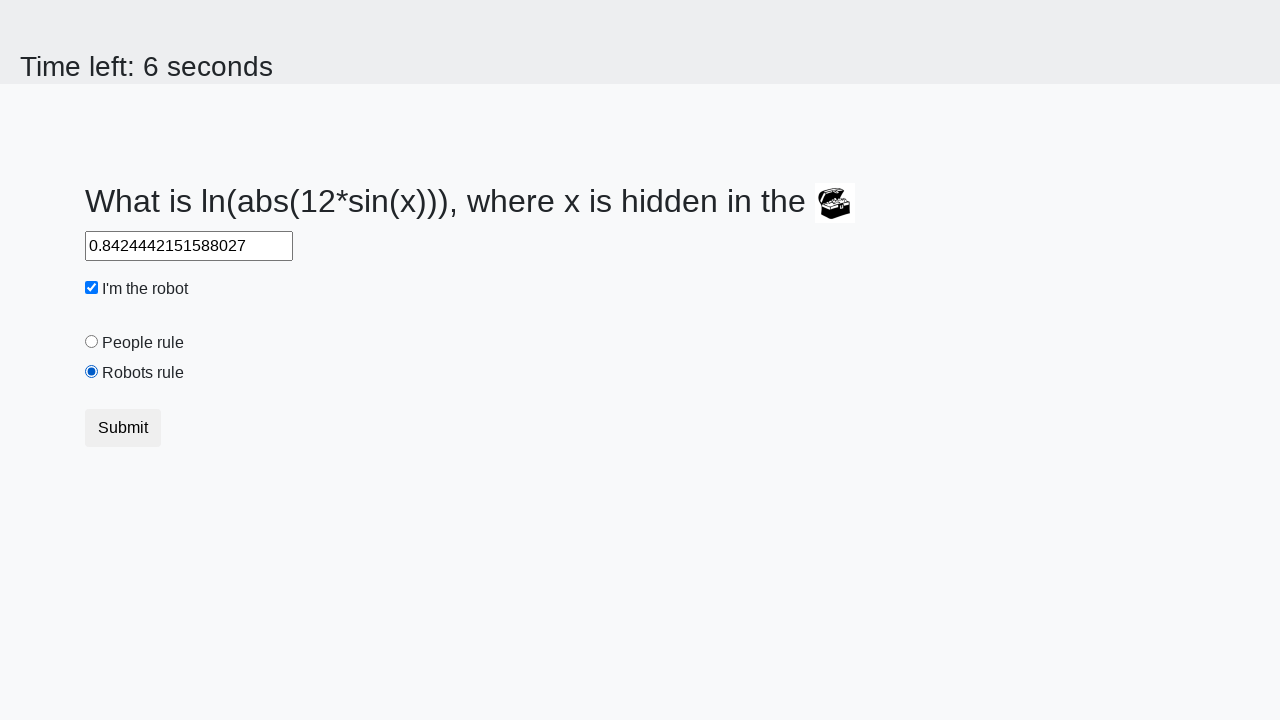

Clicked submit button at (123, 428) on button.btn
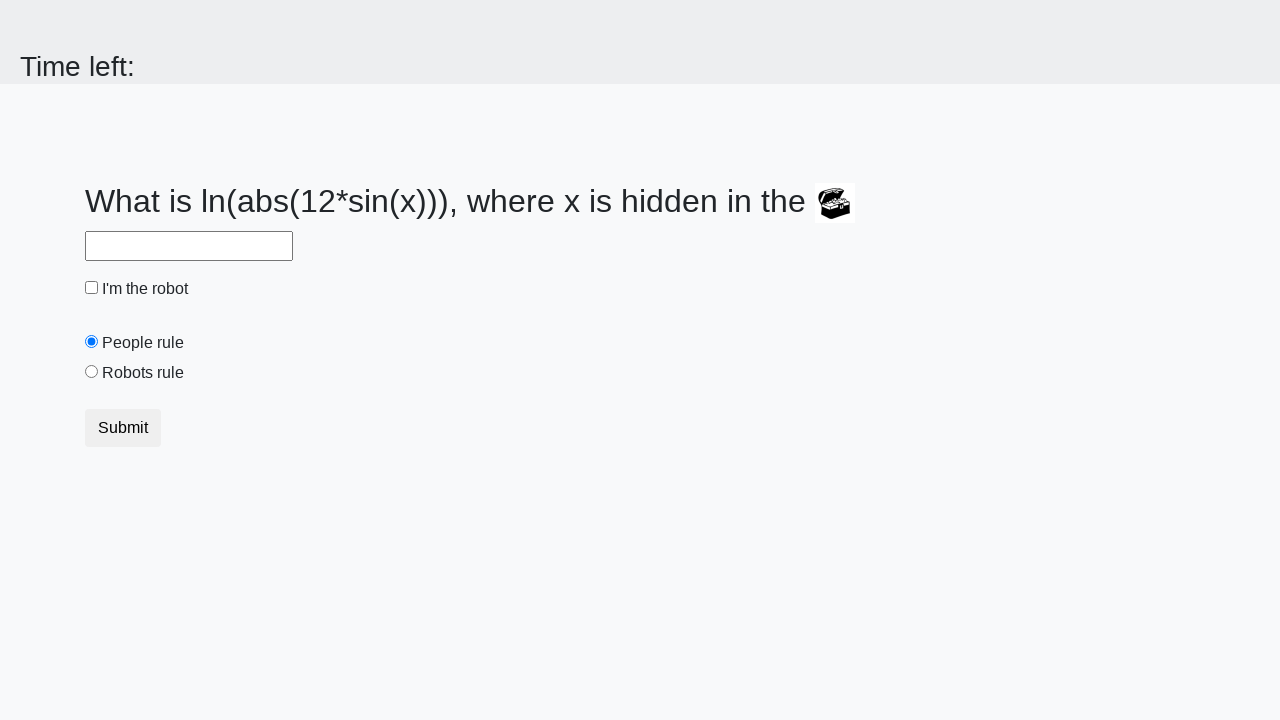

Waited 1000ms for result to appear
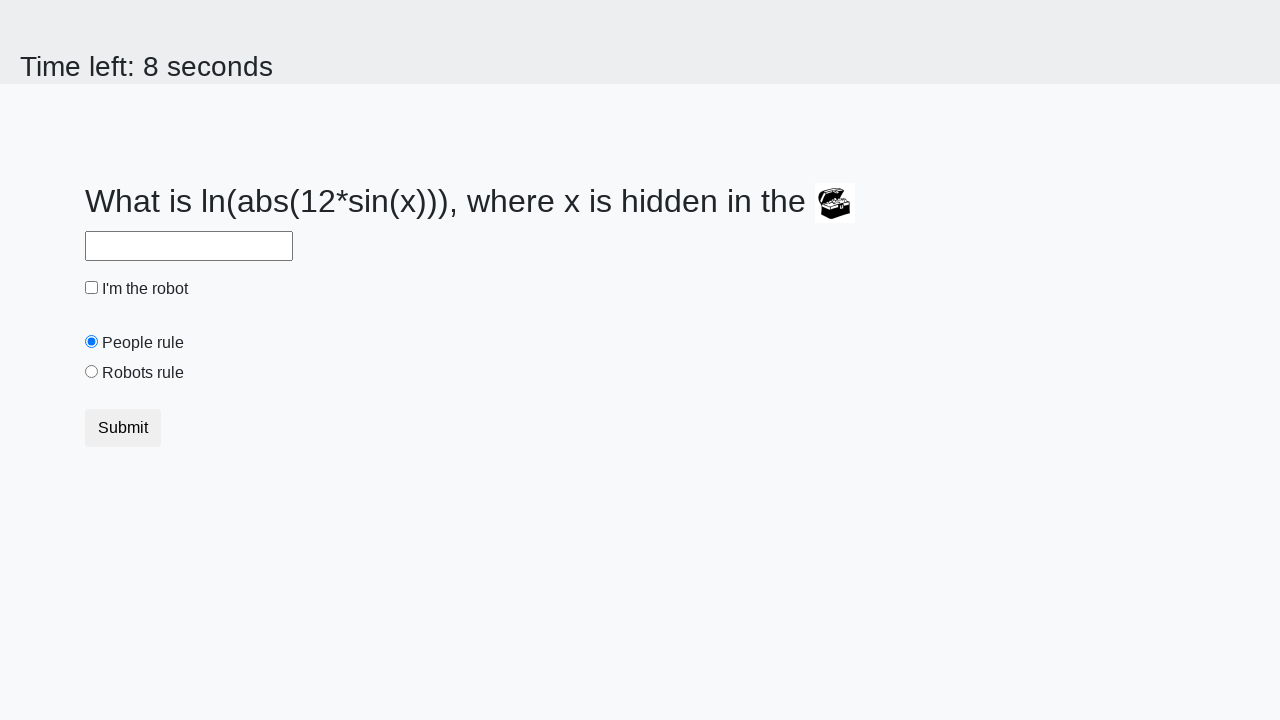

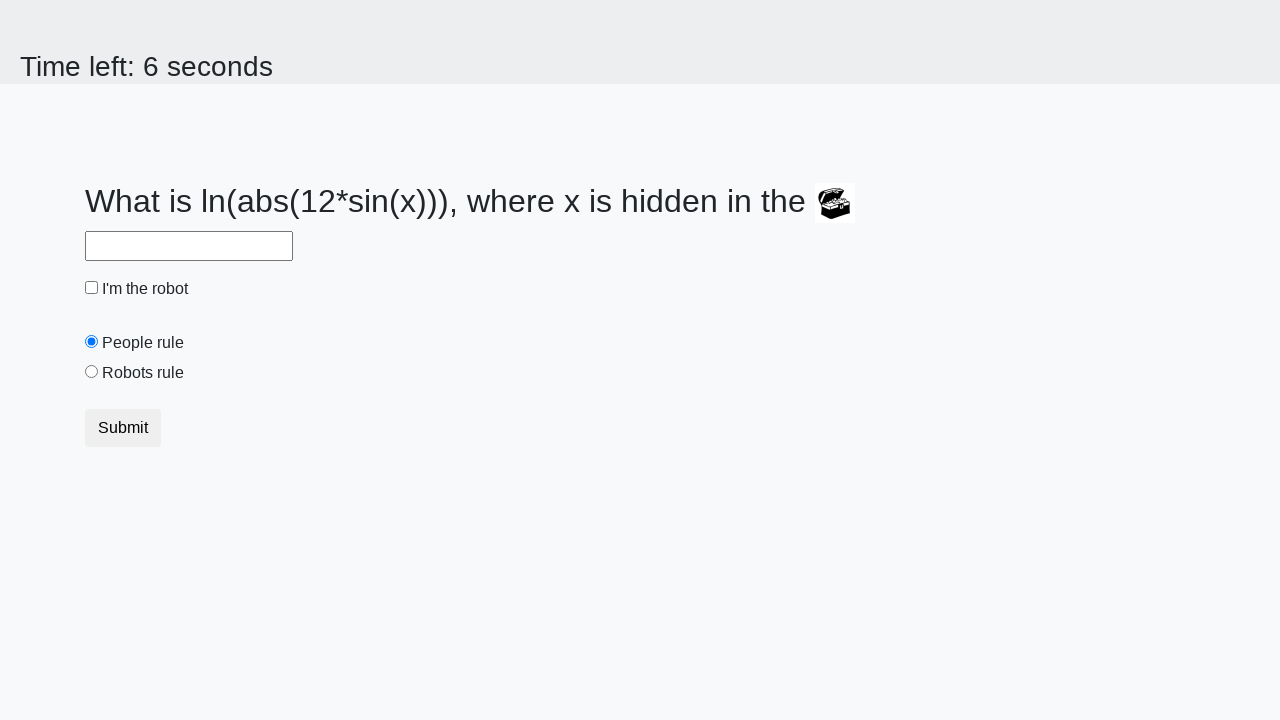